Verifies that the meta description tag is present and has sufficient length (over 50 characters)

Starting URL: https://mission101.ai/en

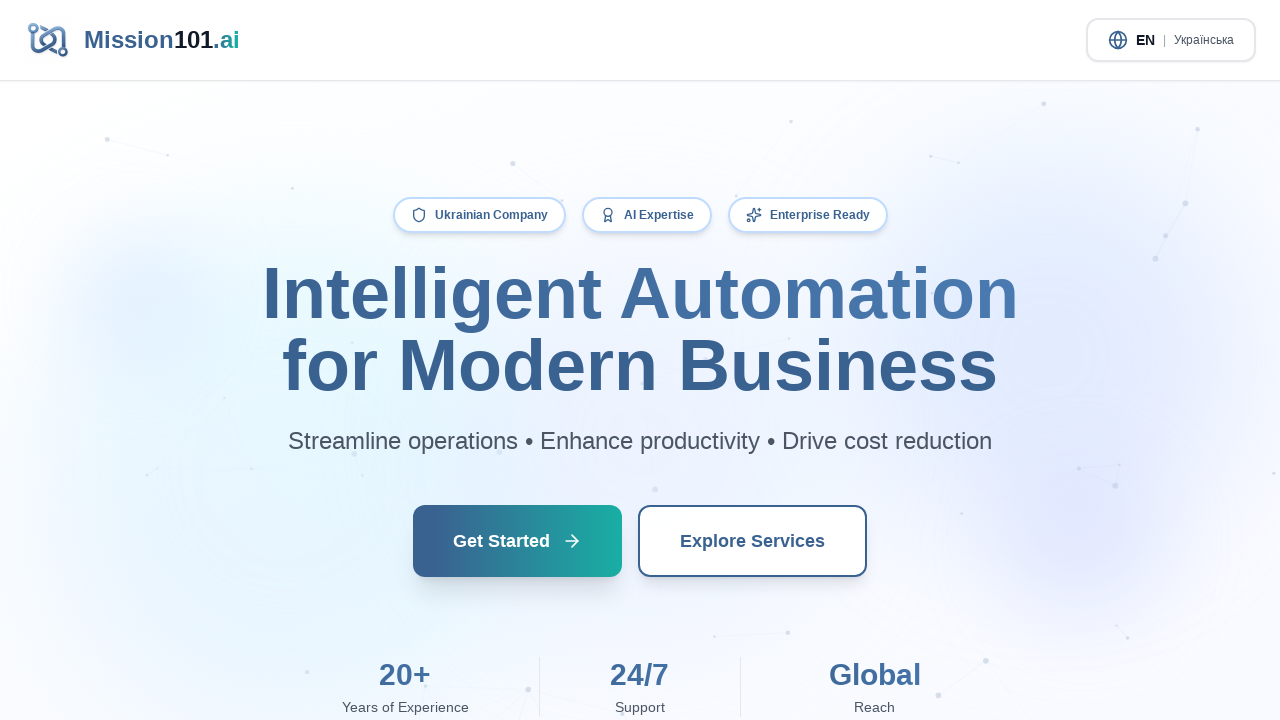

Waited for page to reach networkidle state
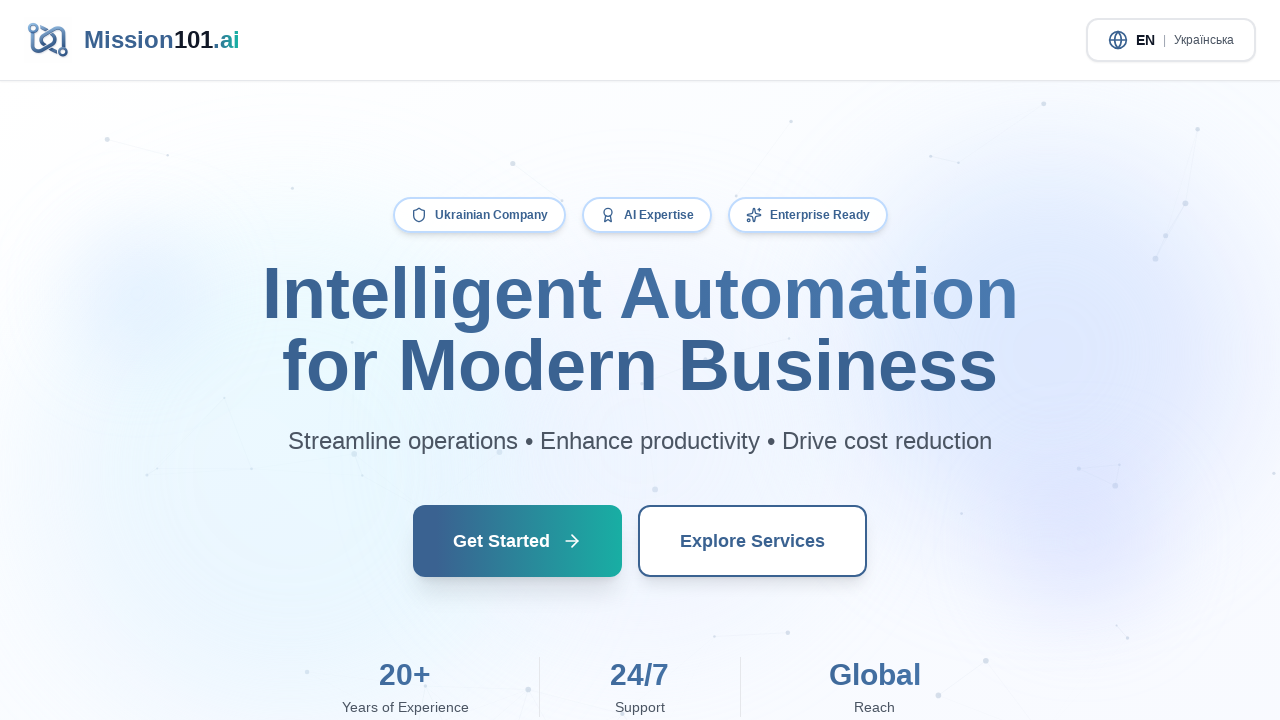

Retrieved meta description content from page
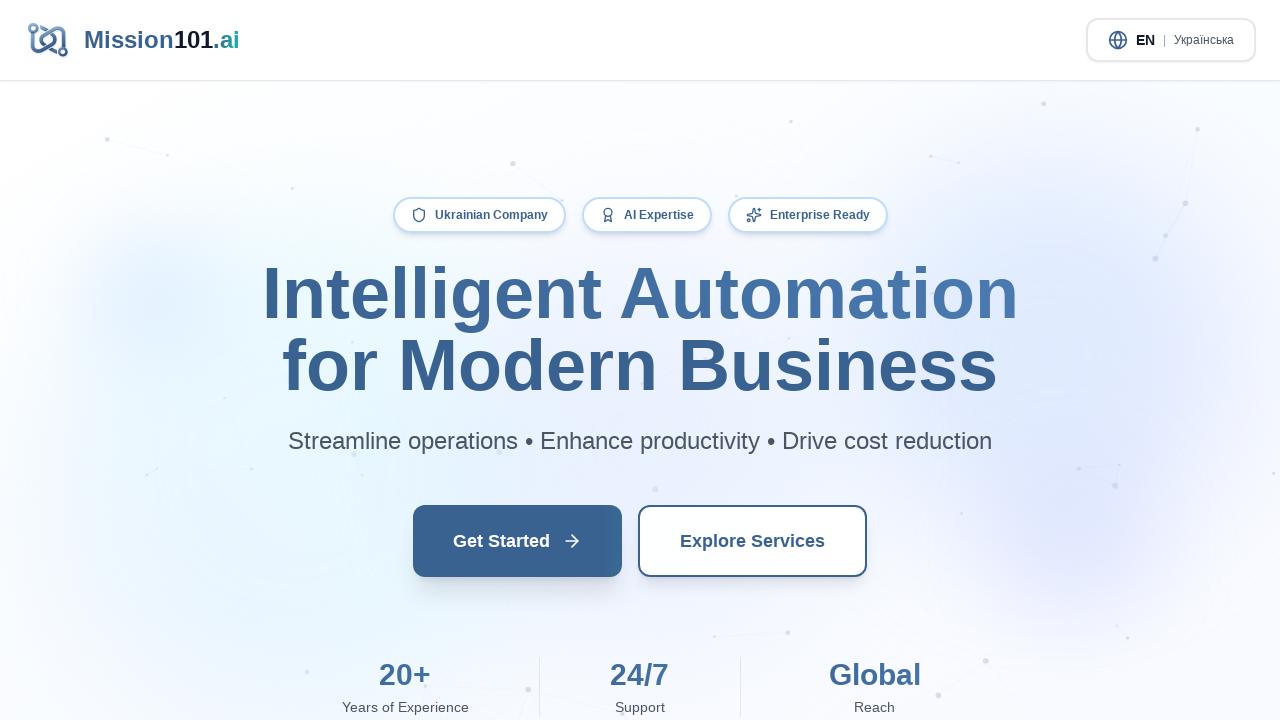

Verified that meta description is present
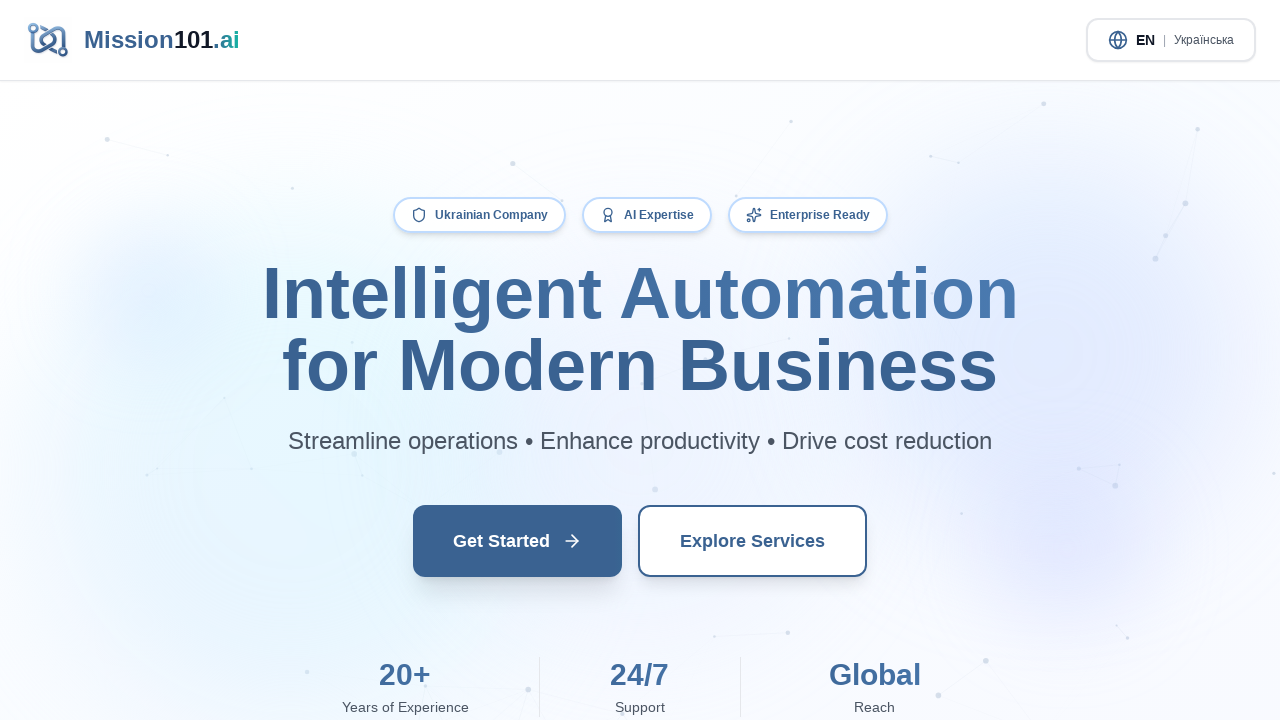

Verified meta description length is over 50 characters (actual length: 181)
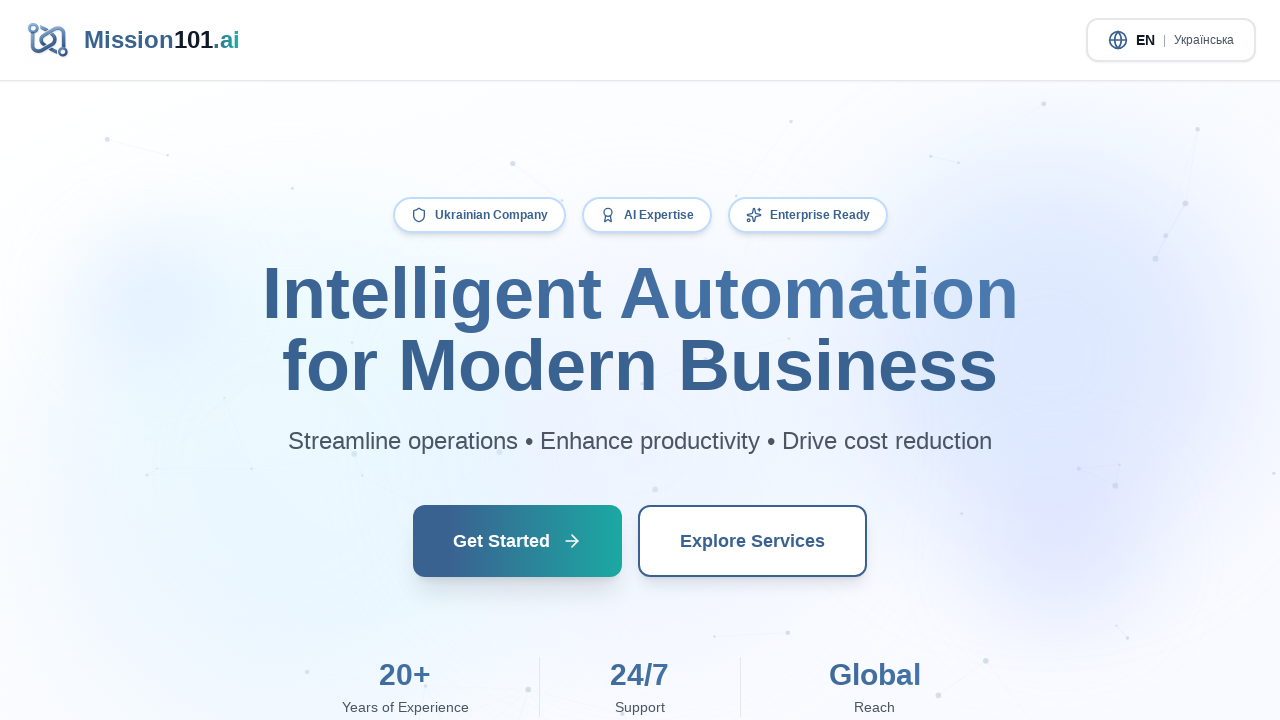

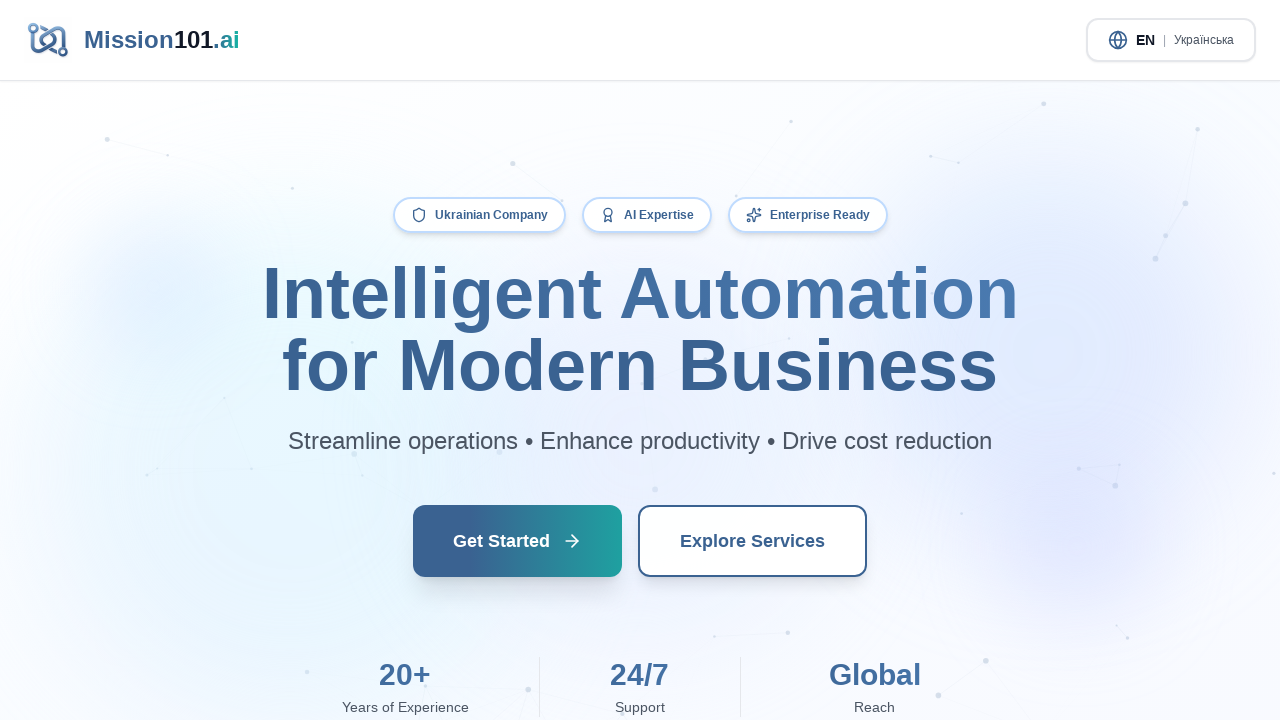